Tests various link behaviors on DemoQA website including opening links in new windows and verifying API response status codes for different link types

Starting URL: https://demoqa.com/

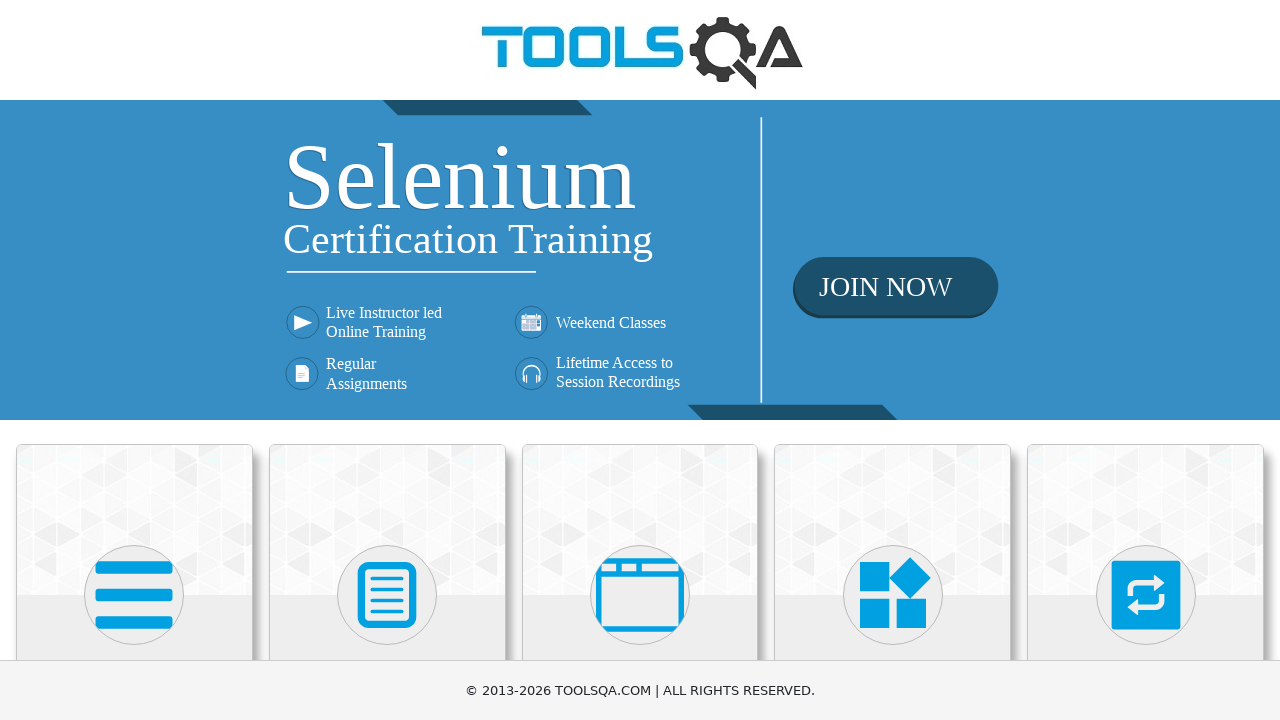

Clicked on Elements card at (134, 520) on .category-cards .card.mt-4.top-card:nth-child(1)
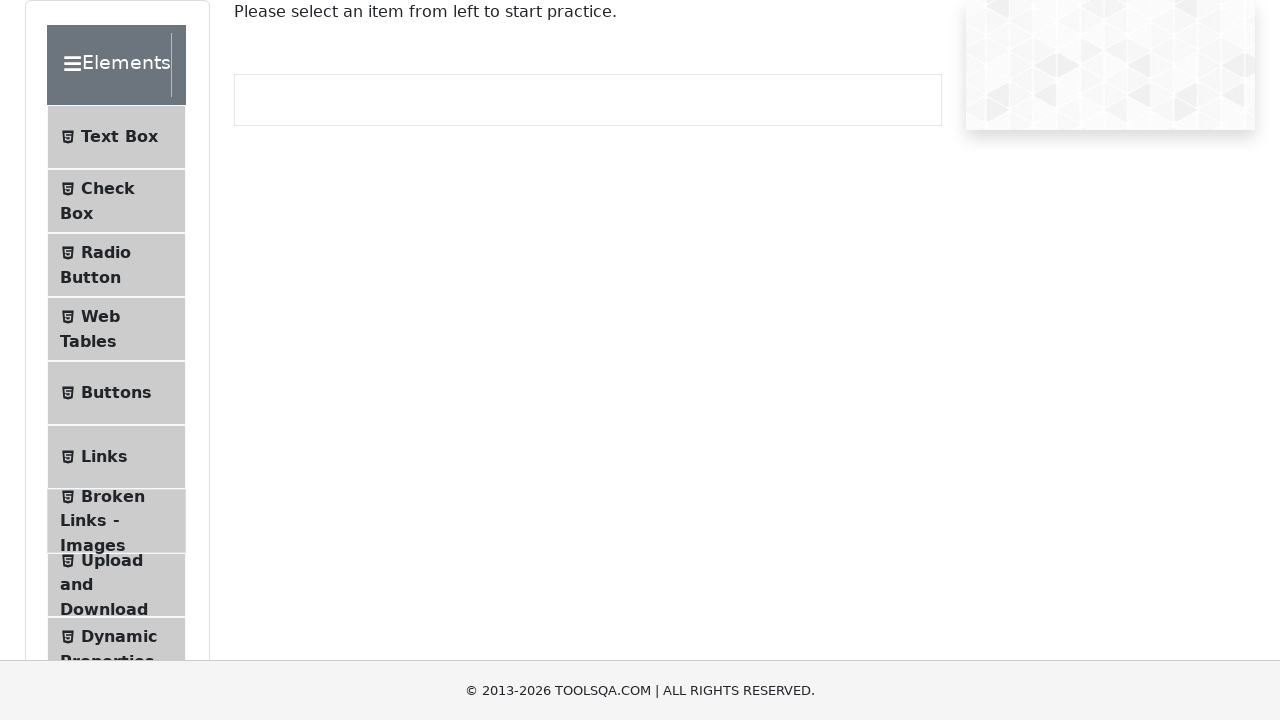

Links menu item selector is visible
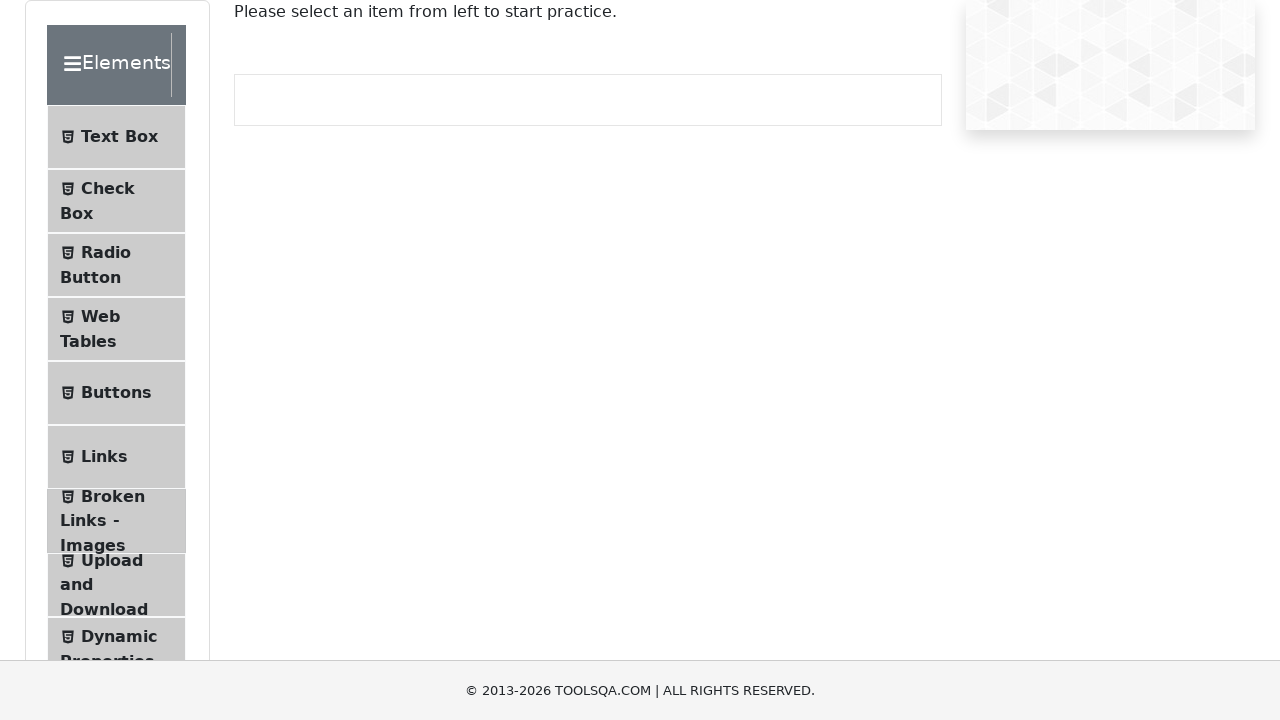

Clicked on Links menu item at (116, 457) on .accordion .element-group:nth-child(1) .menu-list .btn.btn-light:nth-child(6)
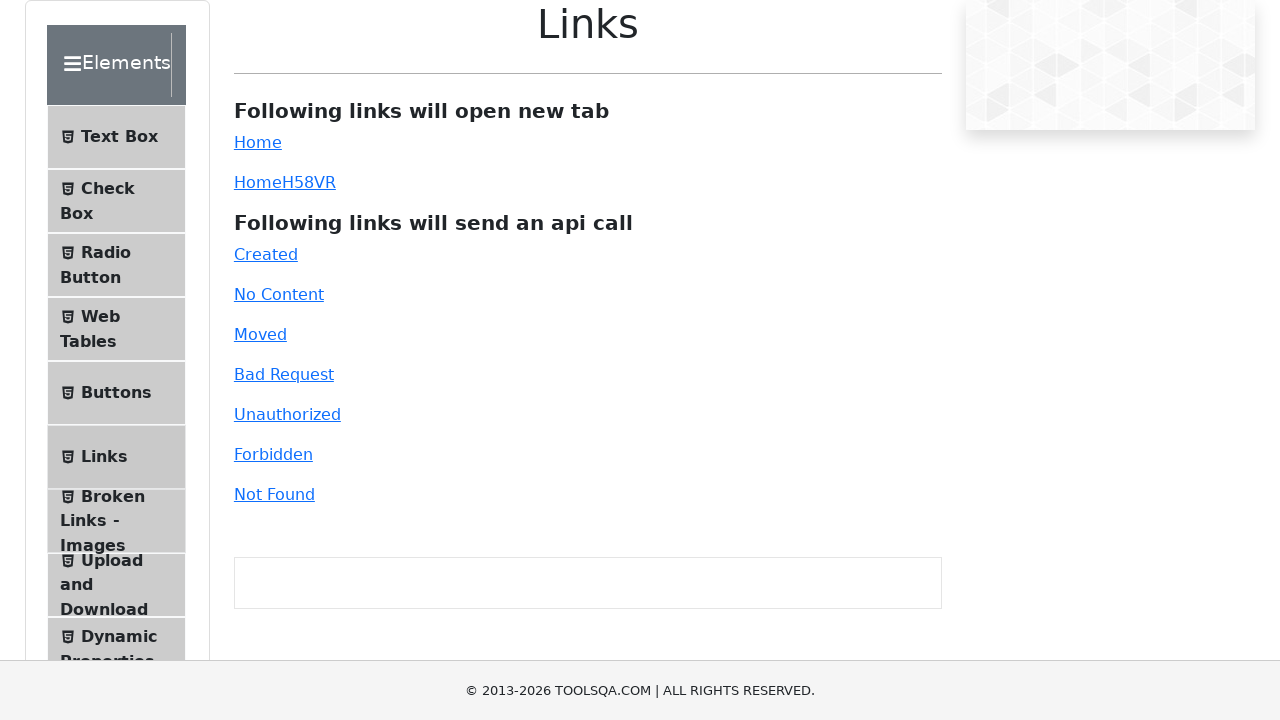

Clicked simple link that opens in new window at (258, 142) on #simpleLink
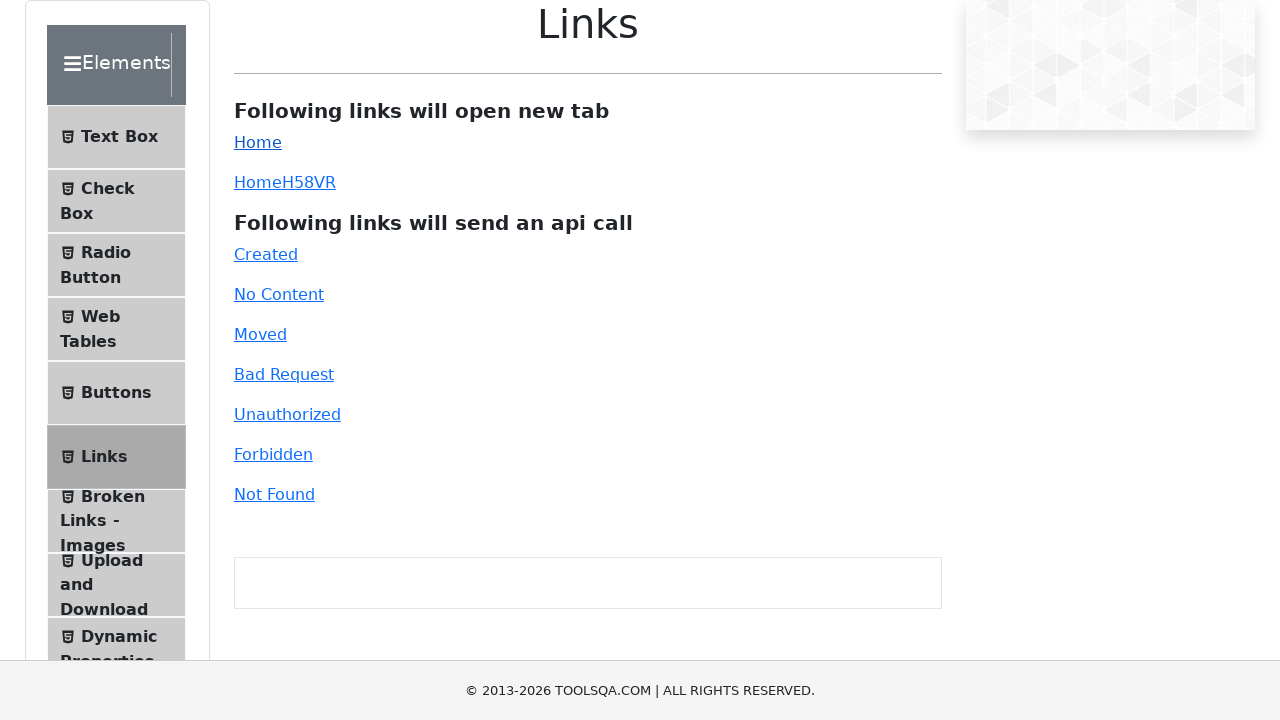

Closed popup from simple link
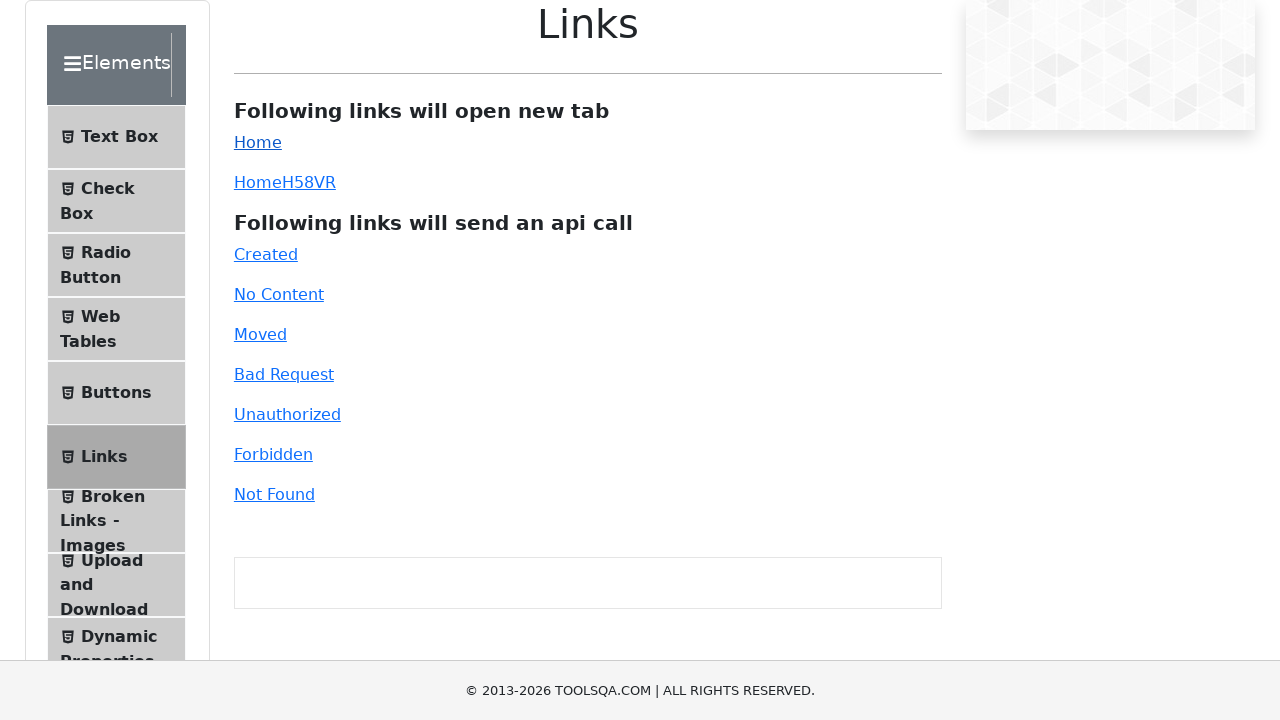

Clicked dynamic link that opens in new window at (258, 182) on #dynamicLink
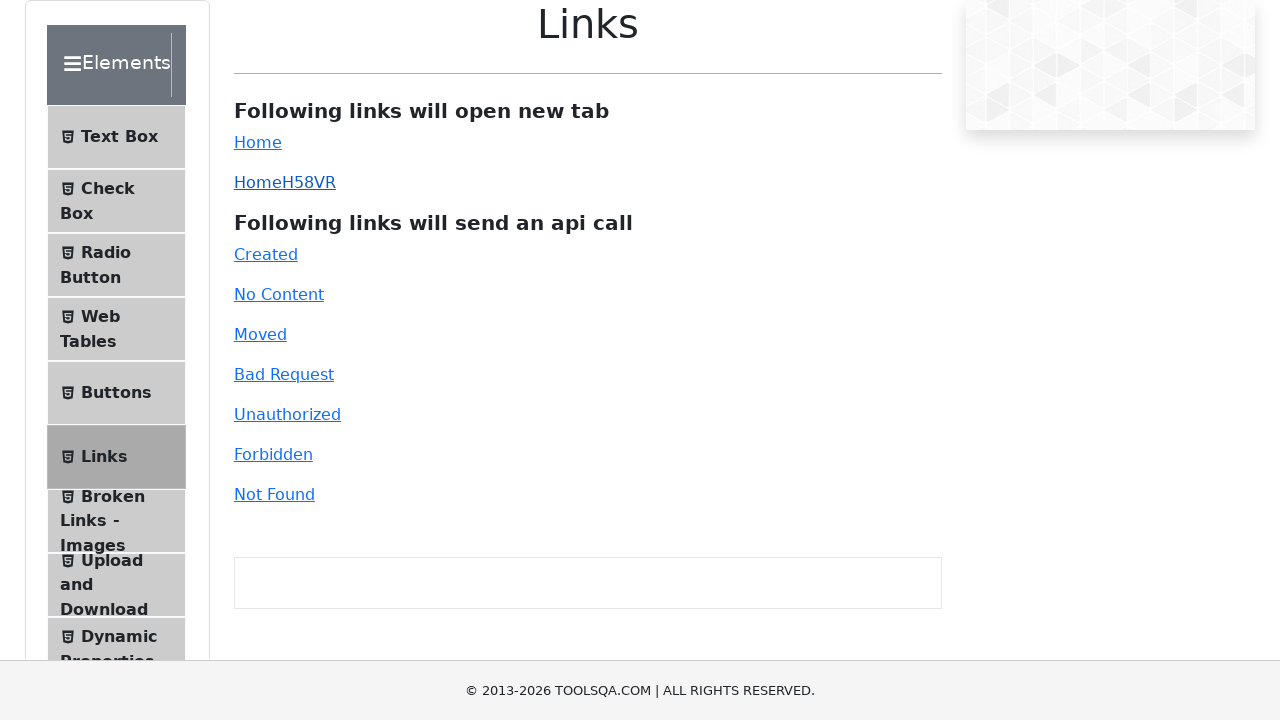

Closed popup from dynamic link
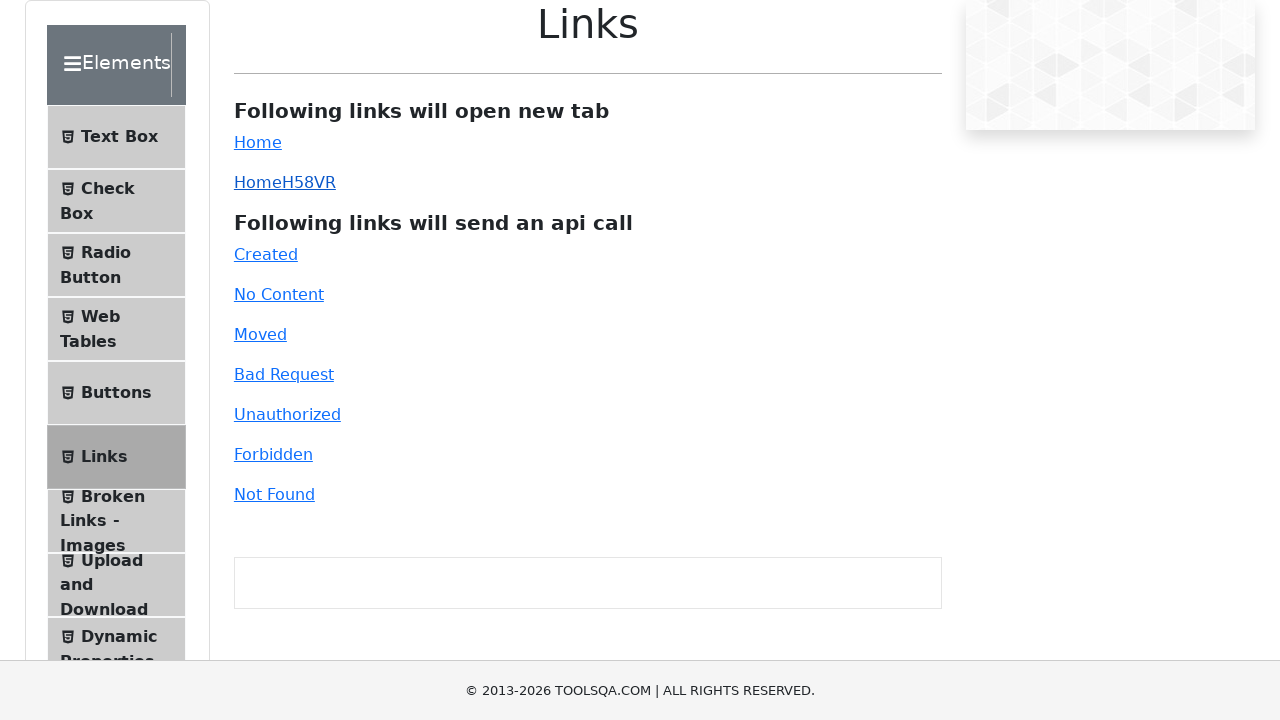

Clicked created link at (266, 254) on #created
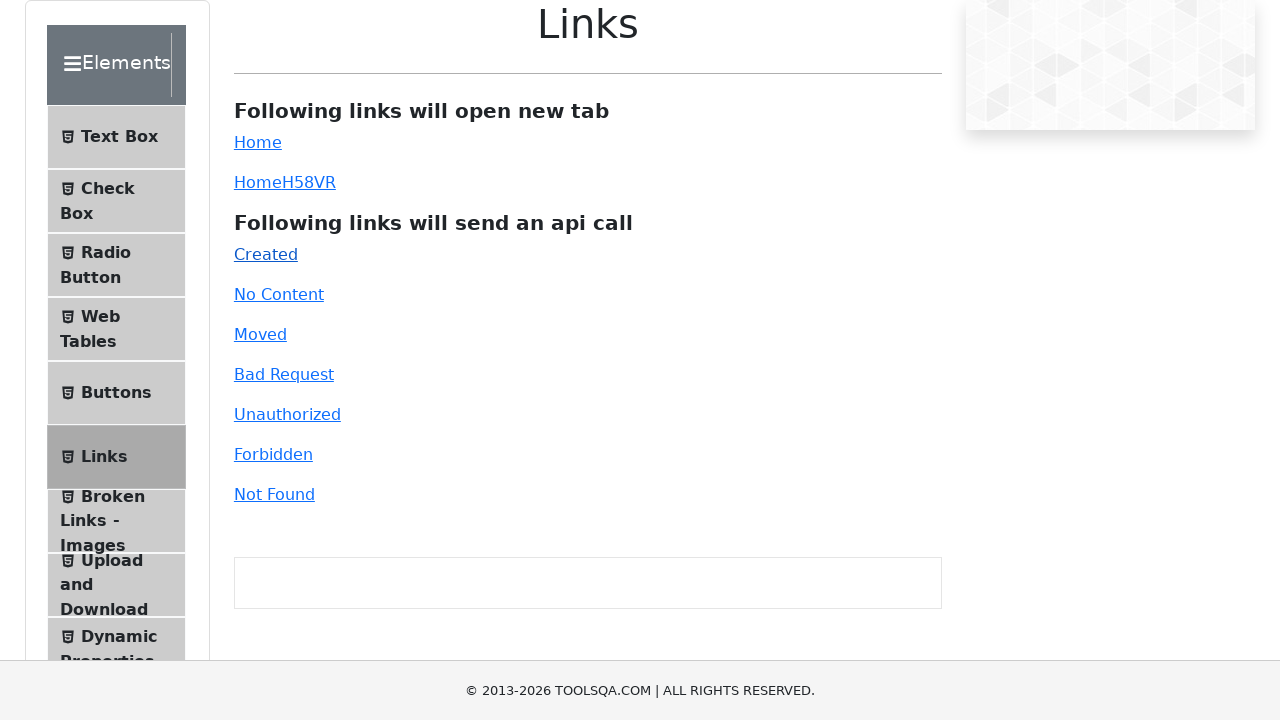

Link response appeared
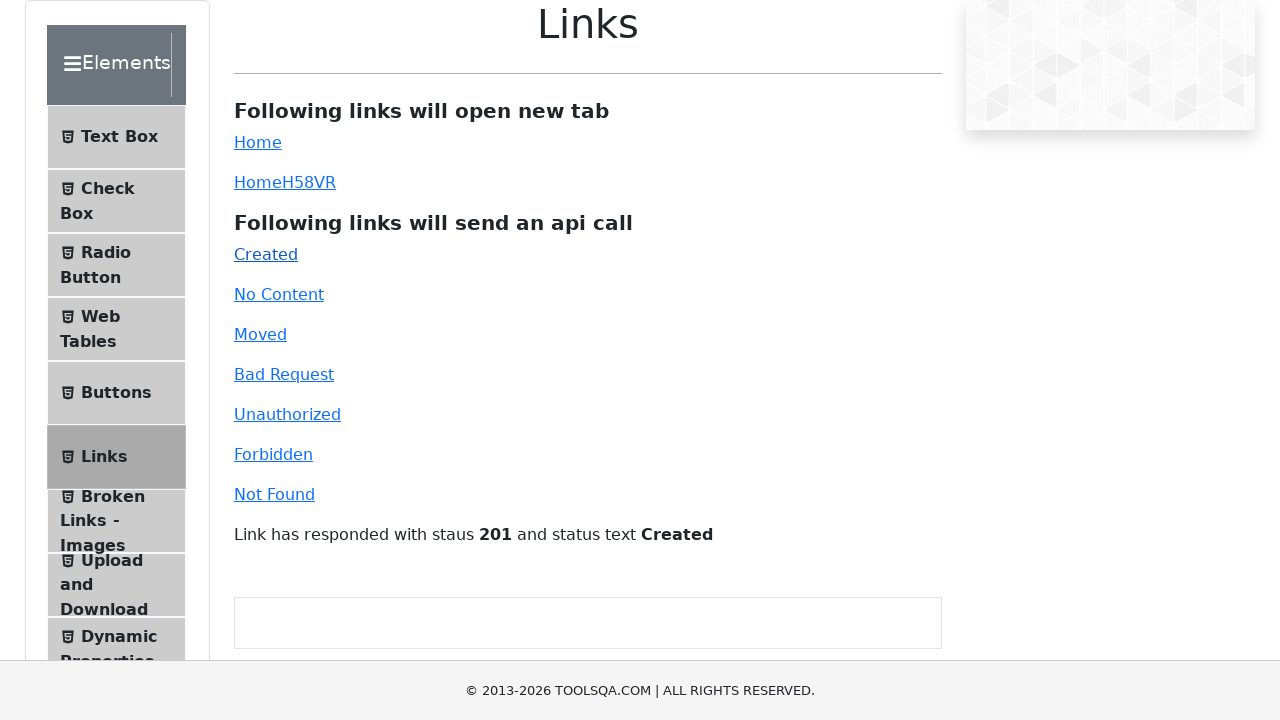

Retrieved link response text
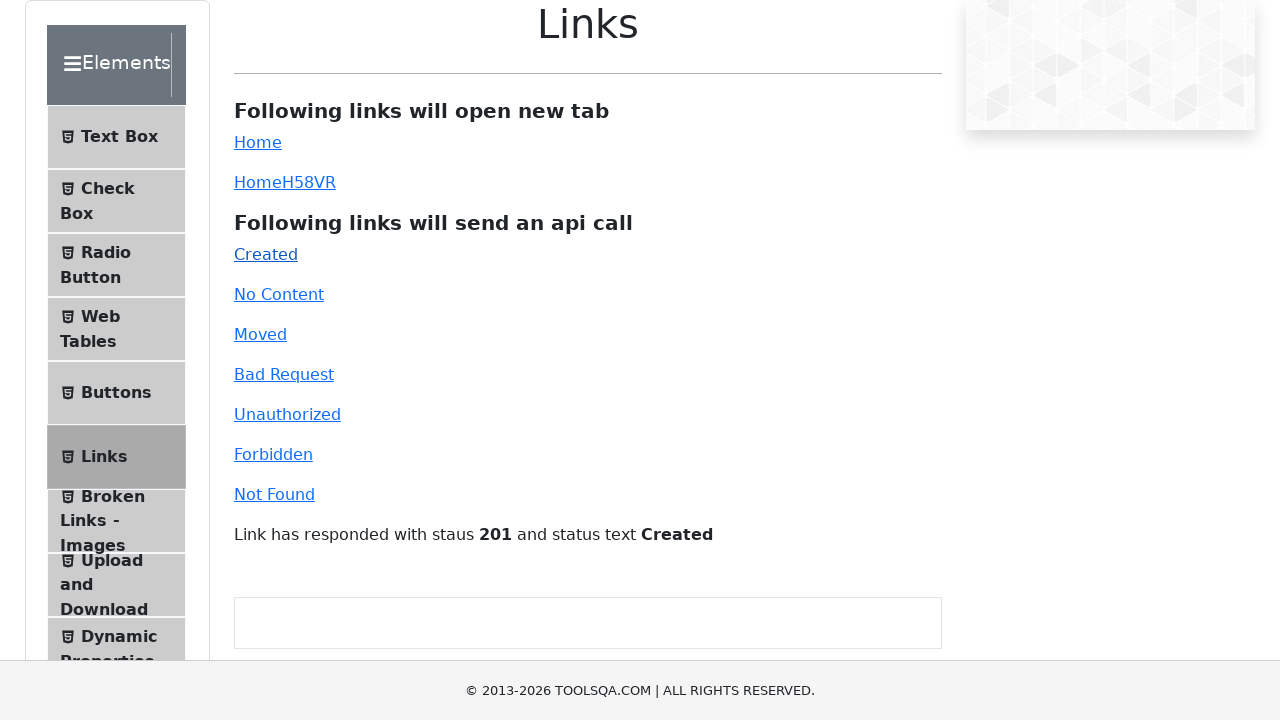

Verified 201 Created response status code
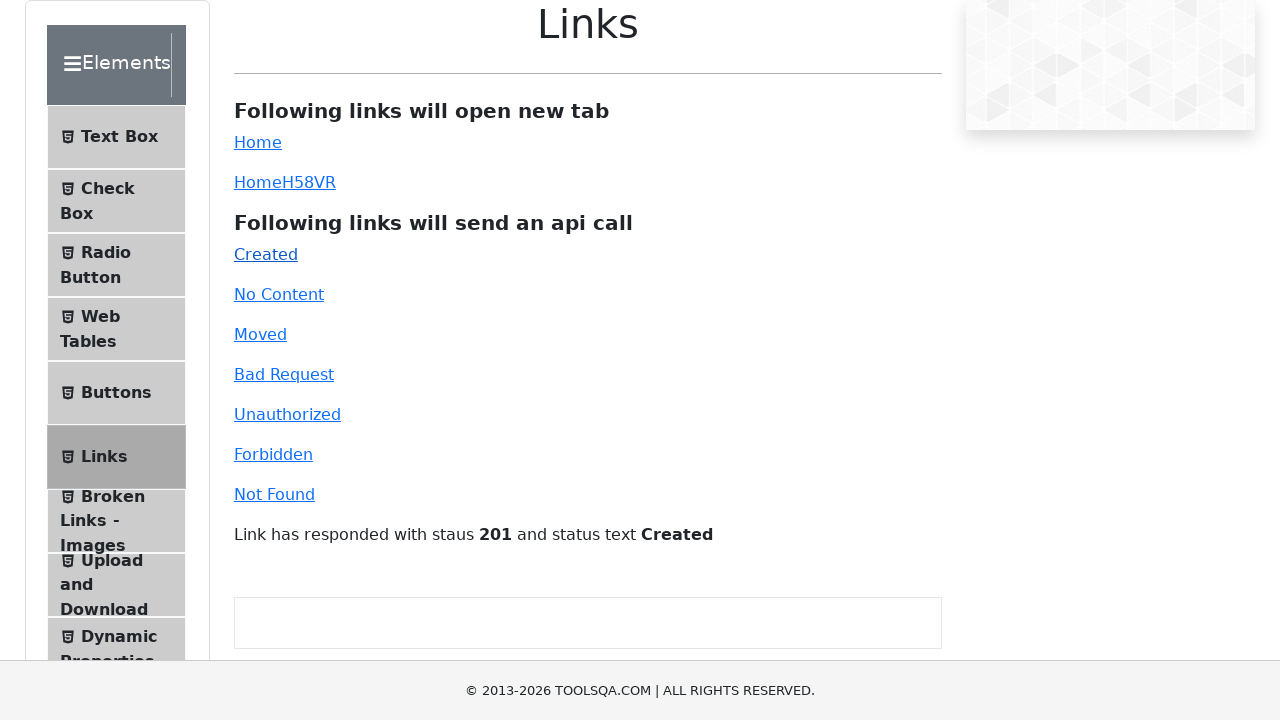

Clicked forbidden link at (273, 454) on #forbidden
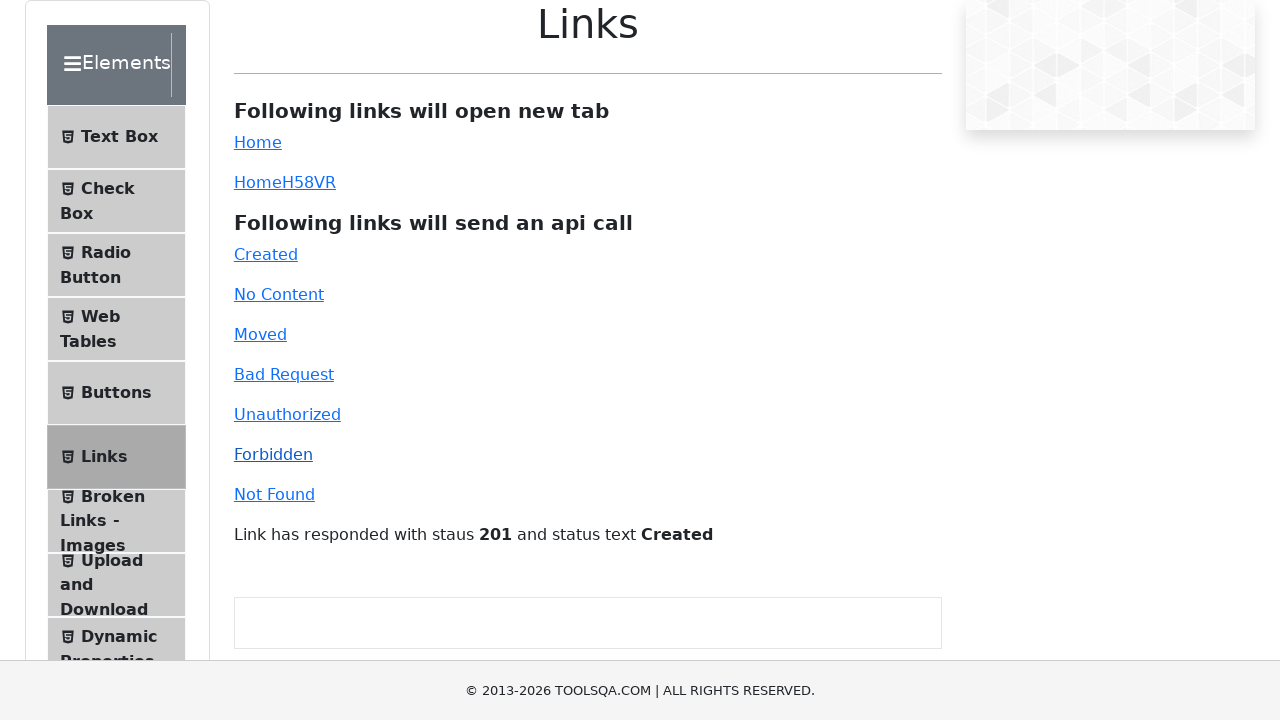

Link response appeared for forbidden request
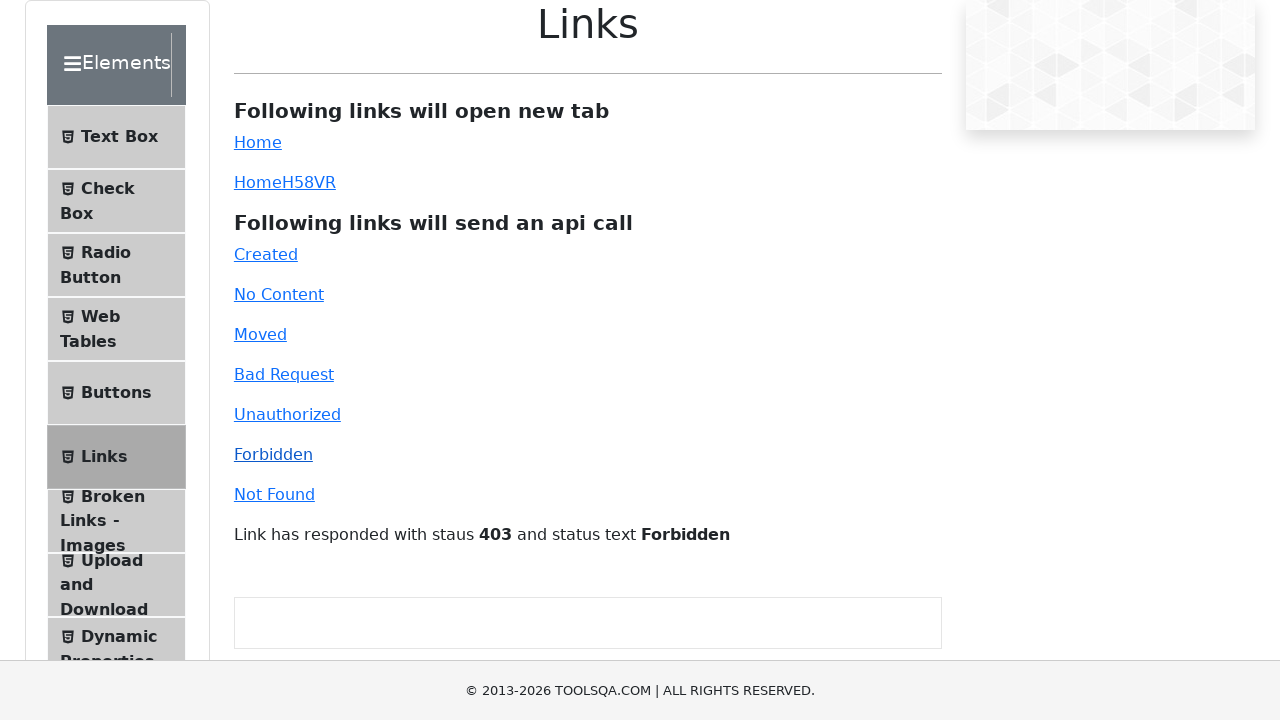

Retrieved forbidden link response text
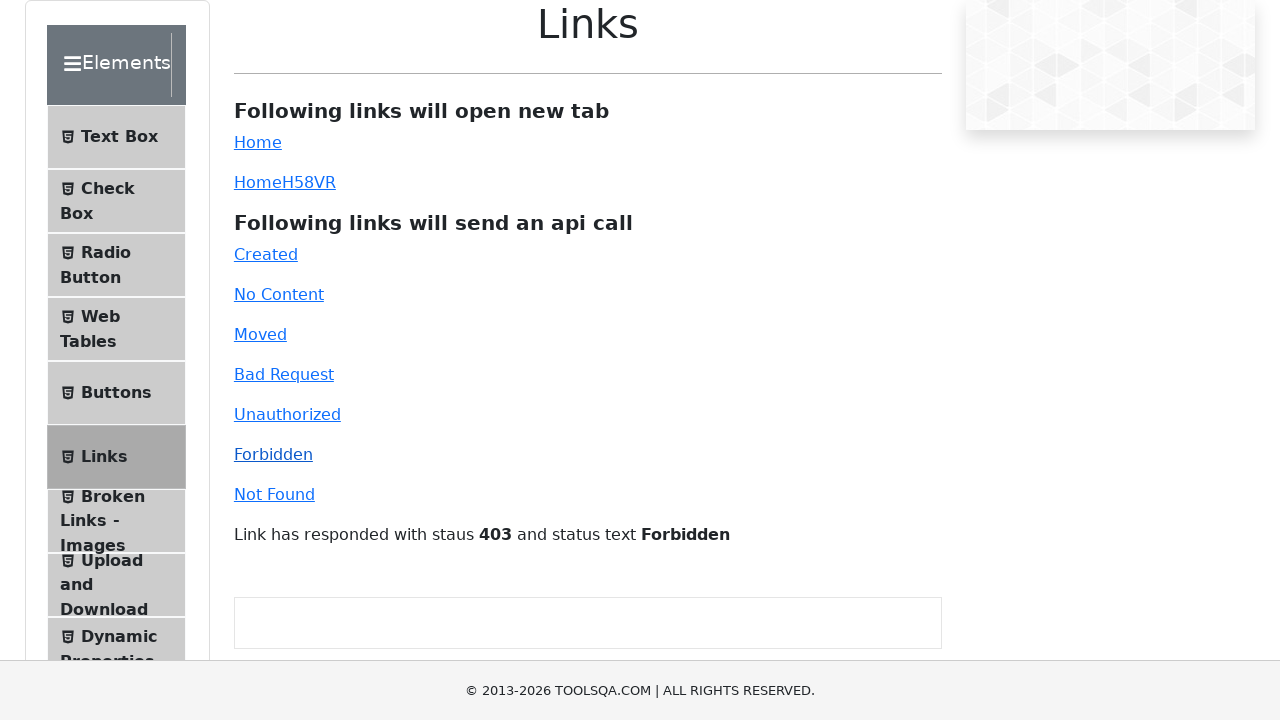

Verified 403 Forbidden response status code
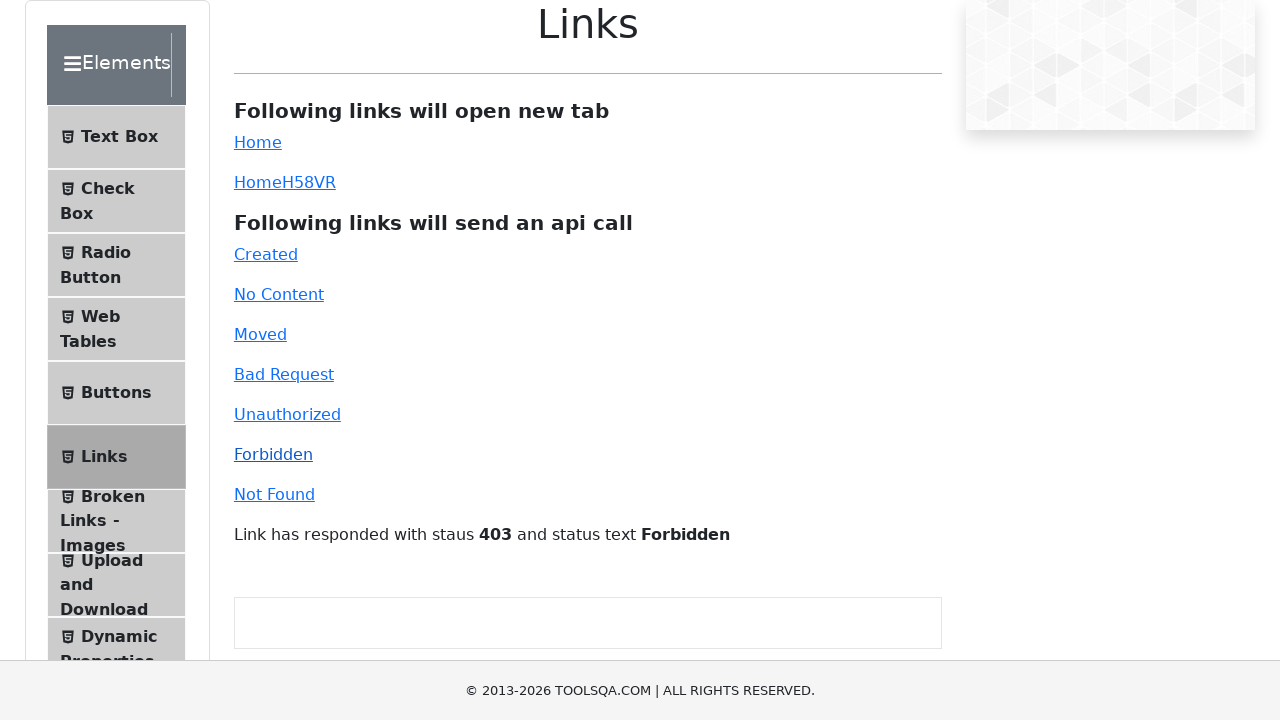

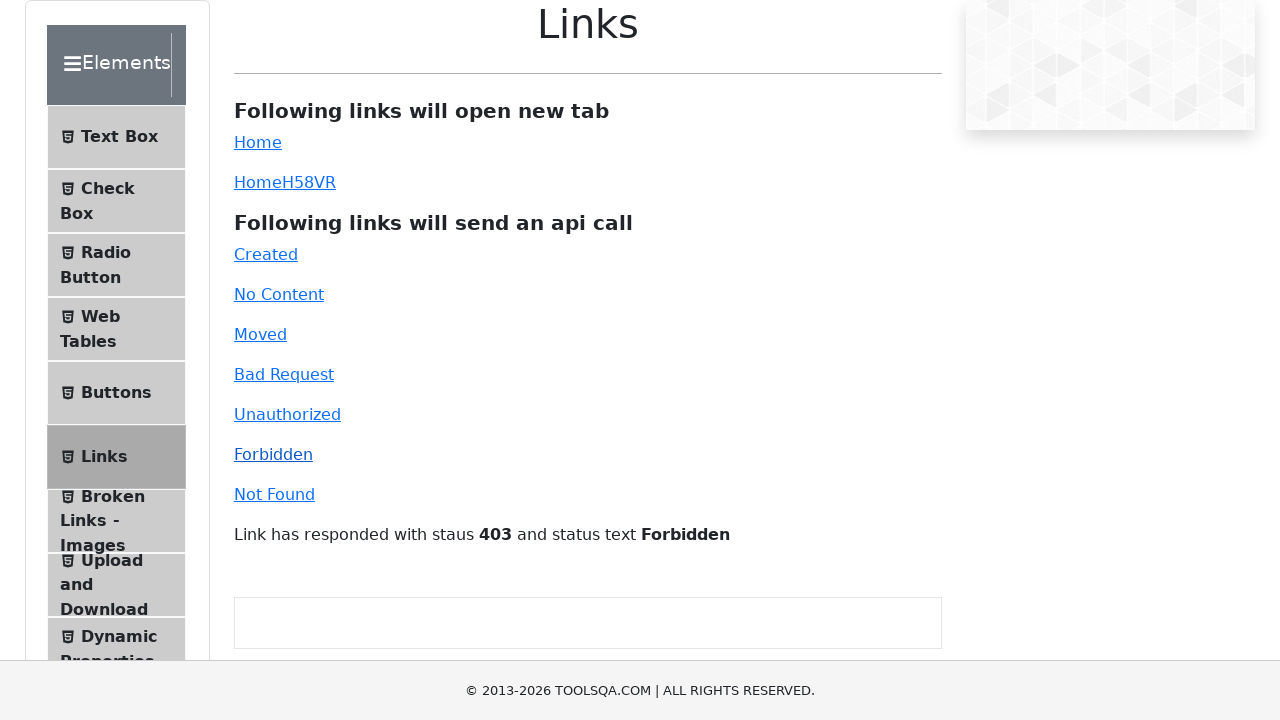